Tests jQuery UI datepicker functionality by navigating through months to select a specific date from the calendar widget

Starting URL: https://jqueryui.com/datepicker/

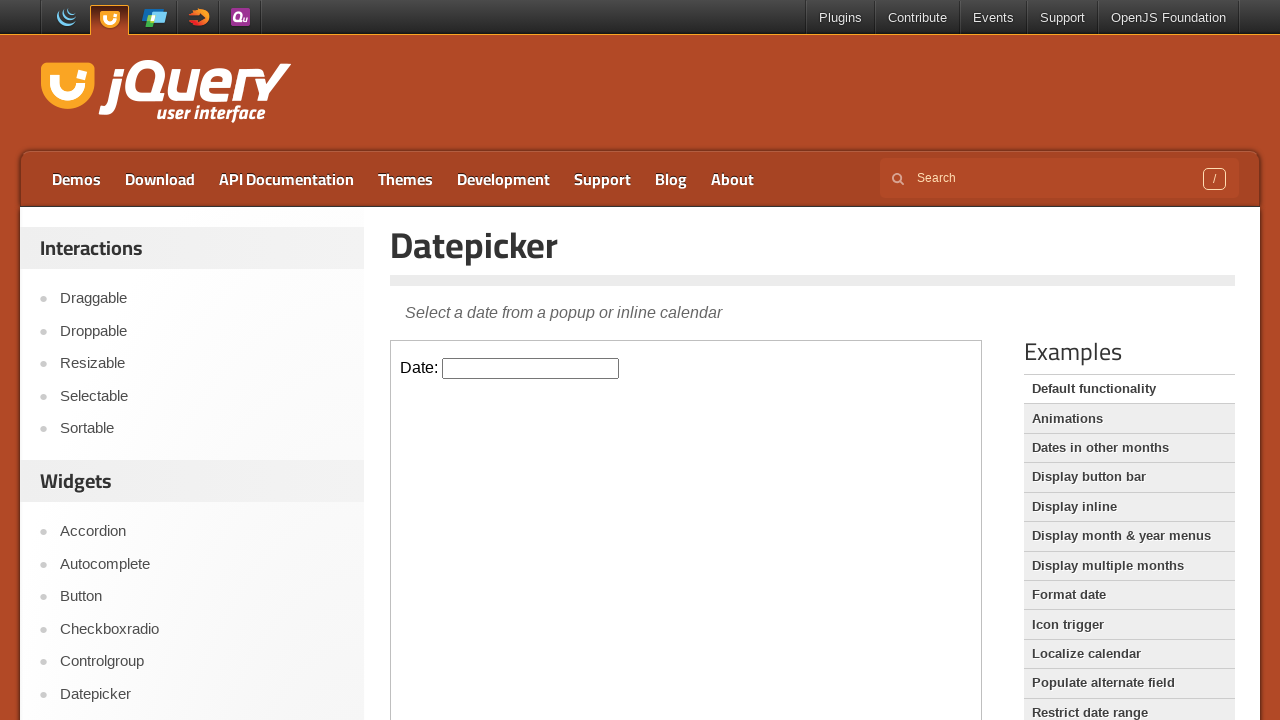

Located the demo iframe containing the datepicker
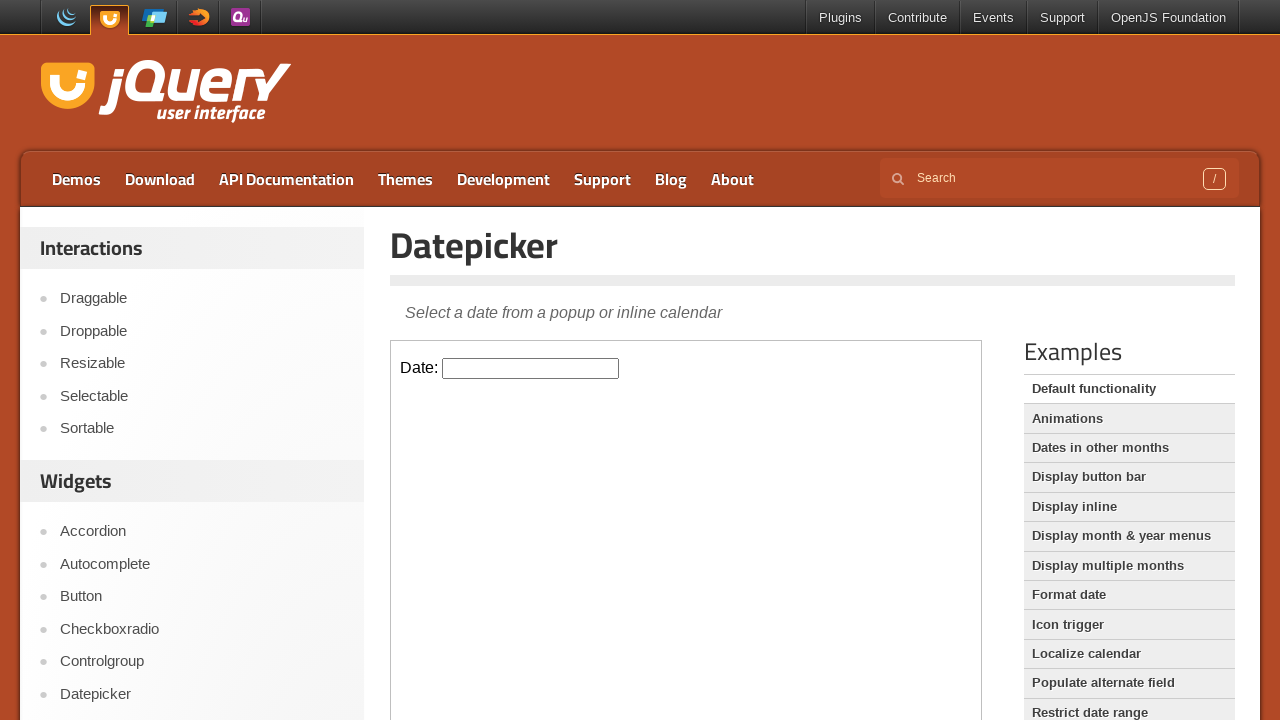

Clicked on the datepicker input field to open the calendar widget at (531, 368) on xpath=//iframe[@class='demo-frame'] >> internal:control=enter-frame >> xpath=//i
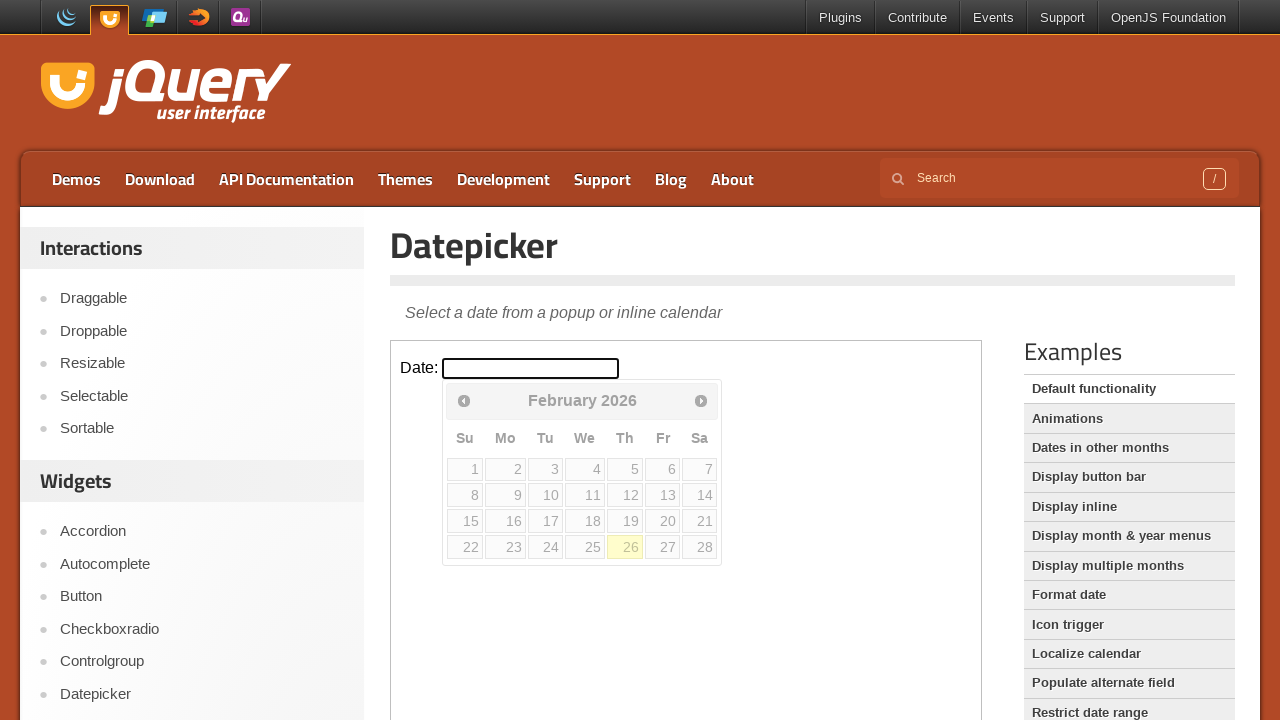

Clicked Previous button - currently viewing February 2026 at (464, 400) on xpath=//iframe[@class='demo-frame'] >> internal:control=enter-frame >> xpath=//a
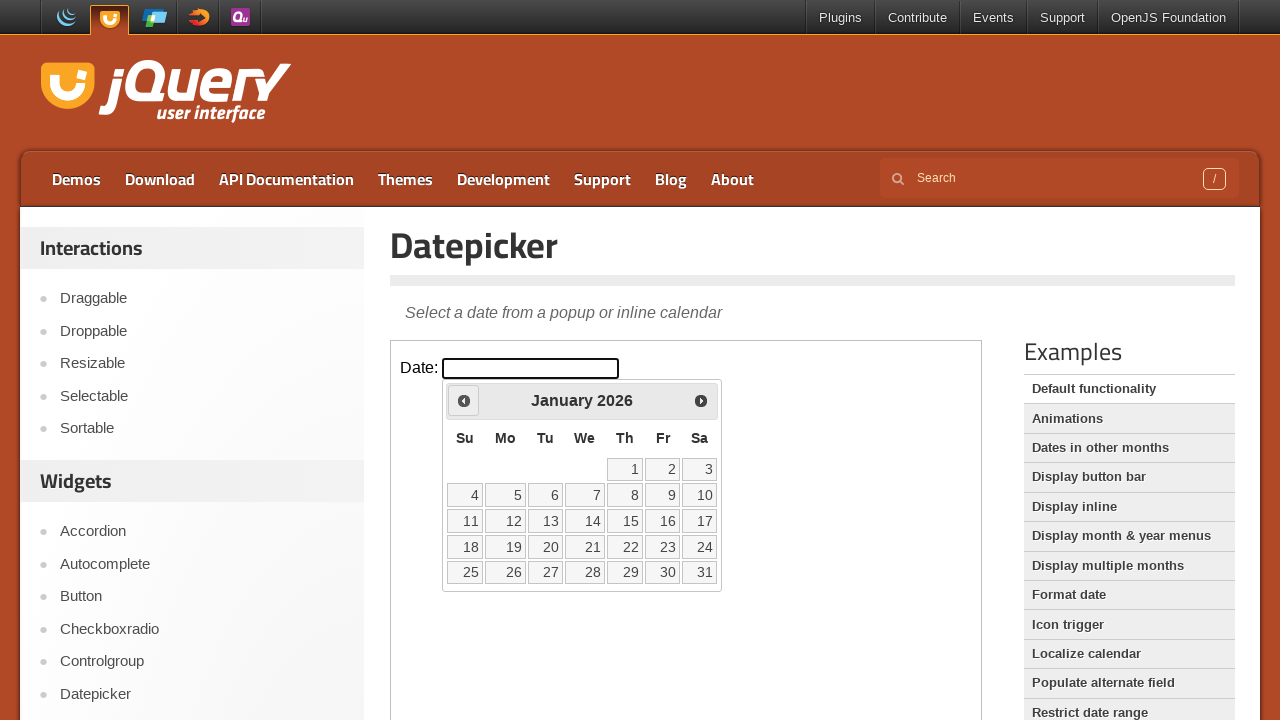

Clicked Previous button - currently viewing January 2026 at (464, 400) on xpath=//iframe[@class='demo-frame'] >> internal:control=enter-frame >> xpath=//a
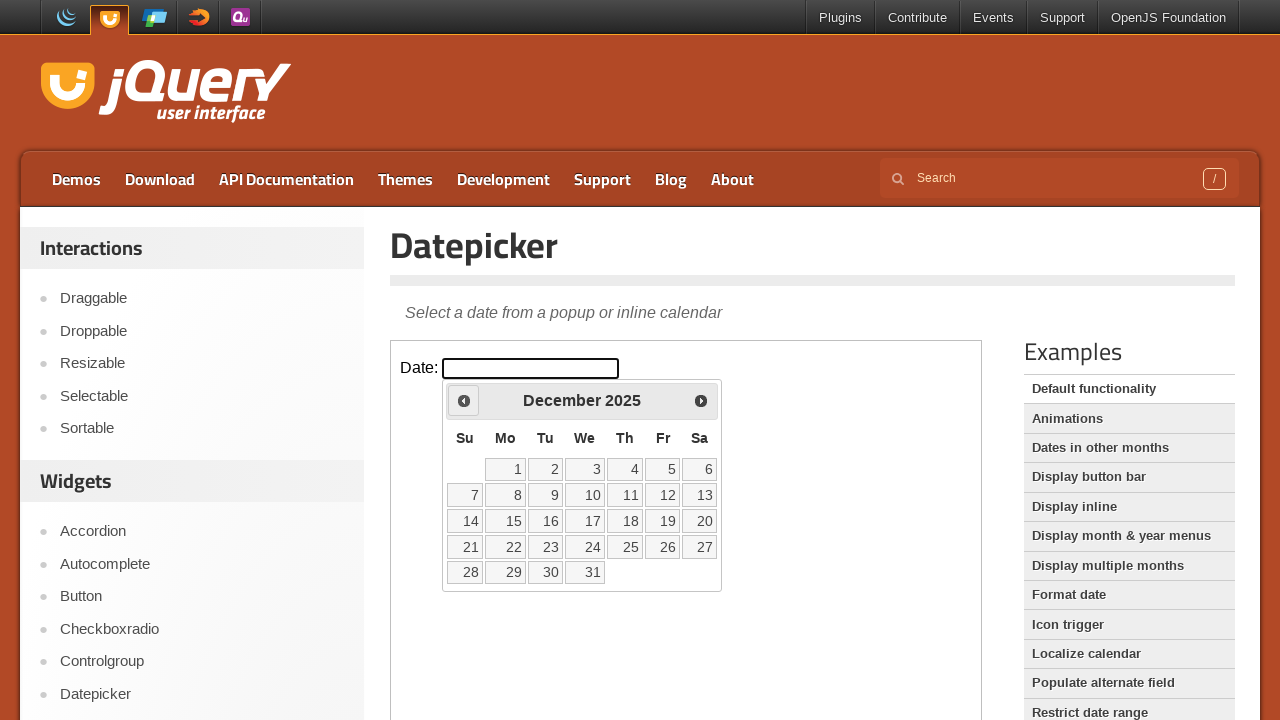

Clicked Previous button - currently viewing December 2025 at (464, 400) on xpath=//iframe[@class='demo-frame'] >> internal:control=enter-frame >> xpath=//a
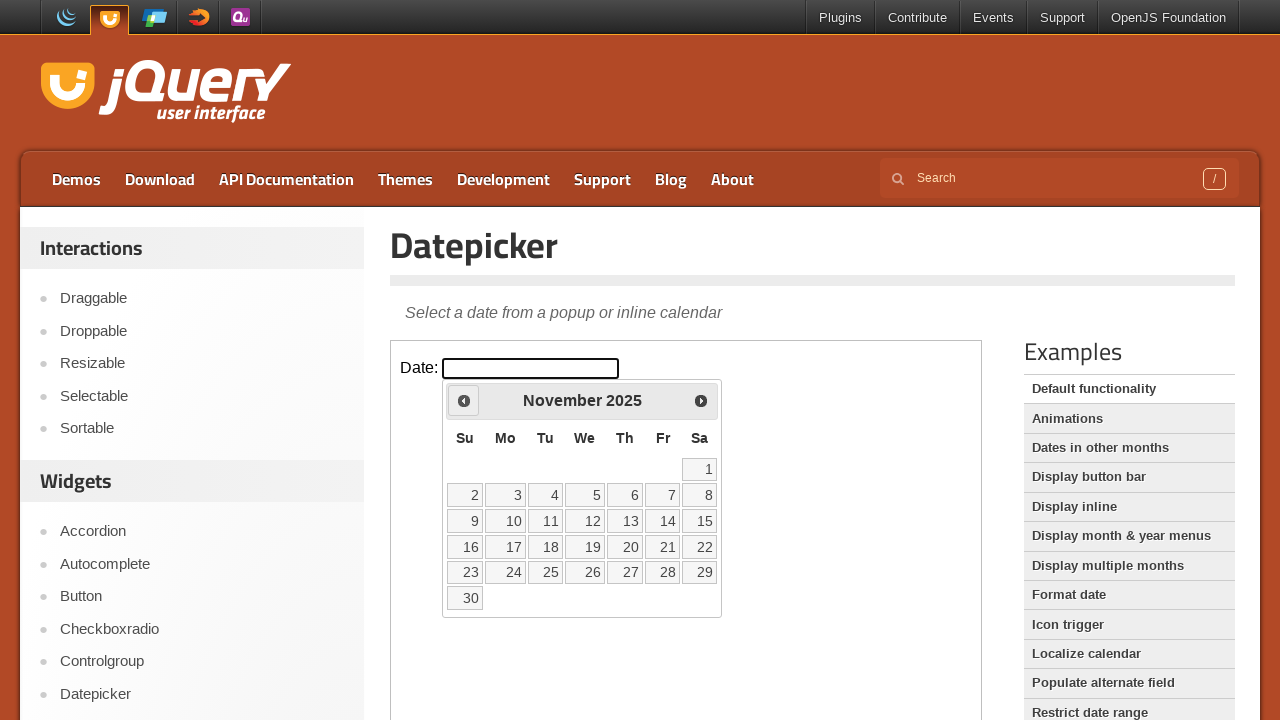

Clicked Previous button - currently viewing November 2025 at (464, 400) on xpath=//iframe[@class='demo-frame'] >> internal:control=enter-frame >> xpath=//a
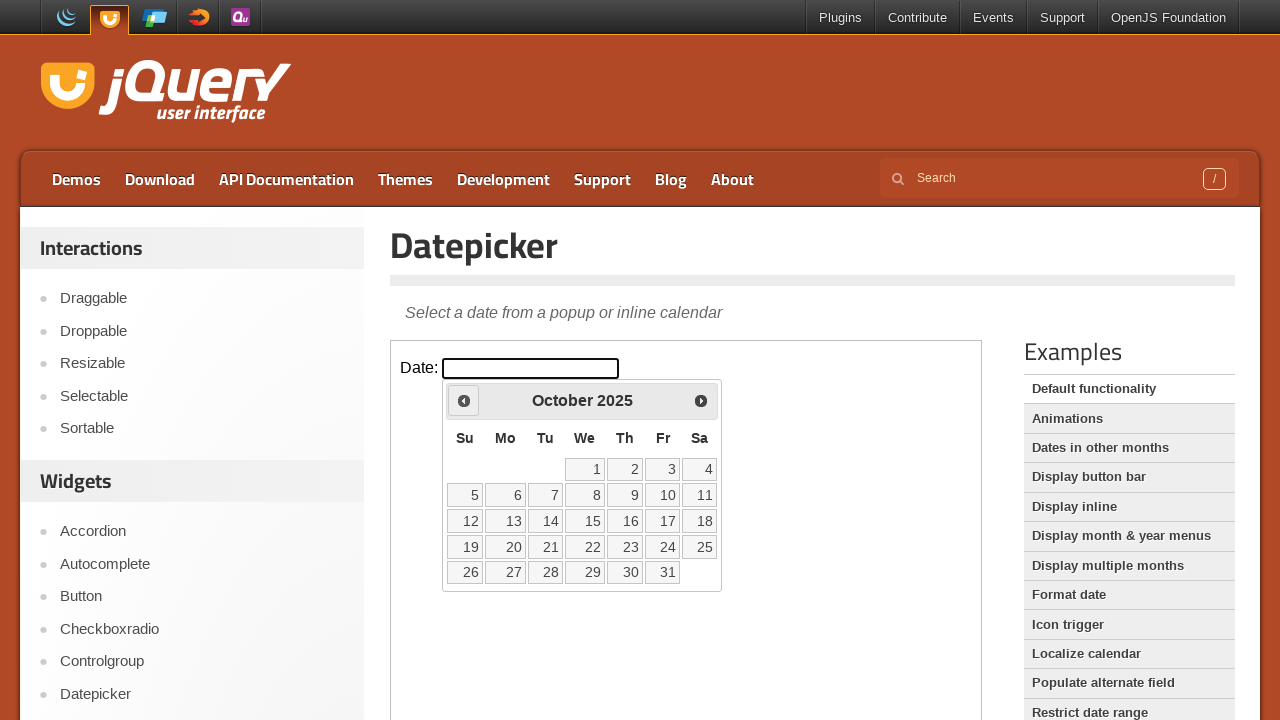

Clicked Previous button - currently viewing October 2025 at (464, 400) on xpath=//iframe[@class='demo-frame'] >> internal:control=enter-frame >> xpath=//a
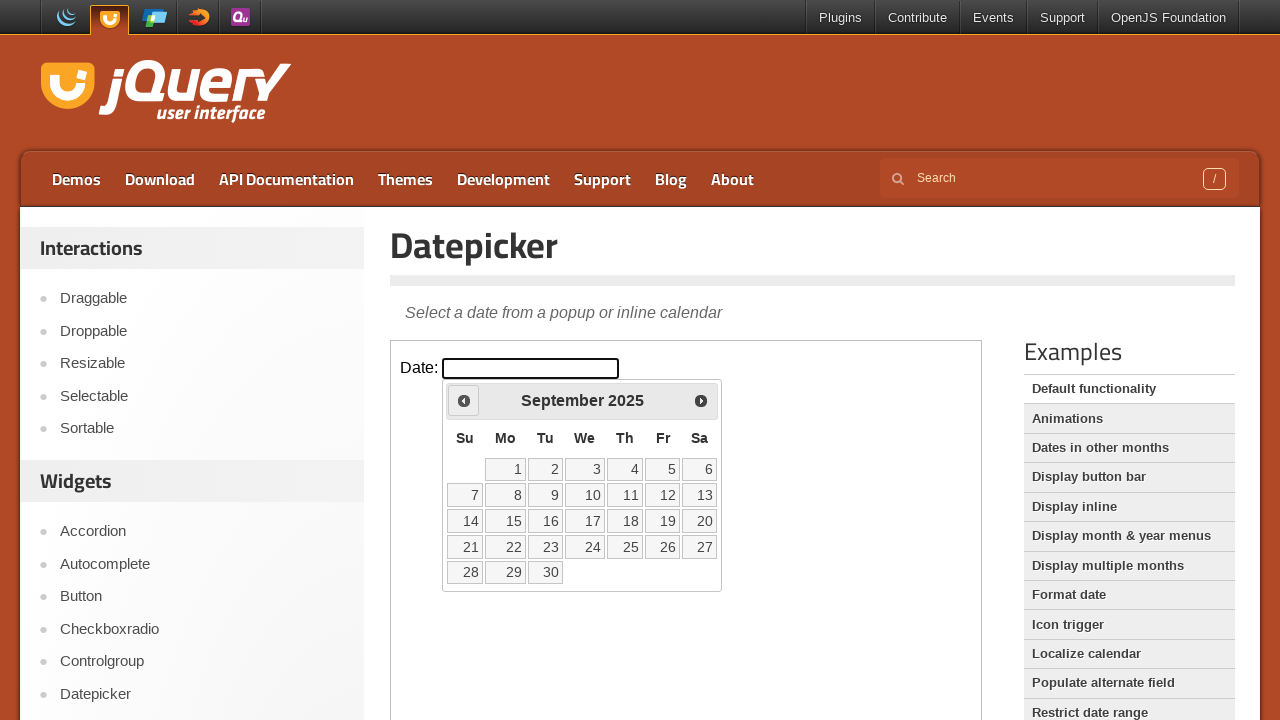

Clicked Previous button - currently viewing September 2025 at (464, 400) on xpath=//iframe[@class='demo-frame'] >> internal:control=enter-frame >> xpath=//a
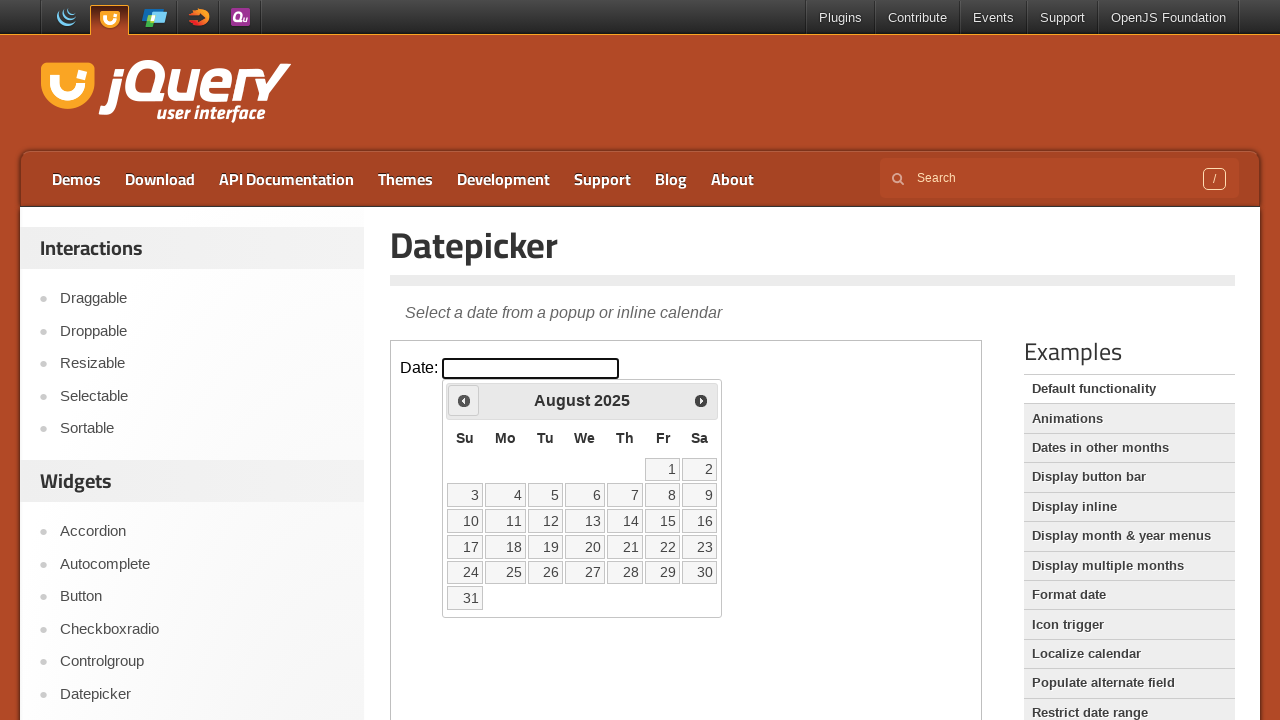

Clicked Previous button - currently viewing August 2025 at (464, 400) on xpath=//iframe[@class='demo-frame'] >> internal:control=enter-frame >> xpath=//a
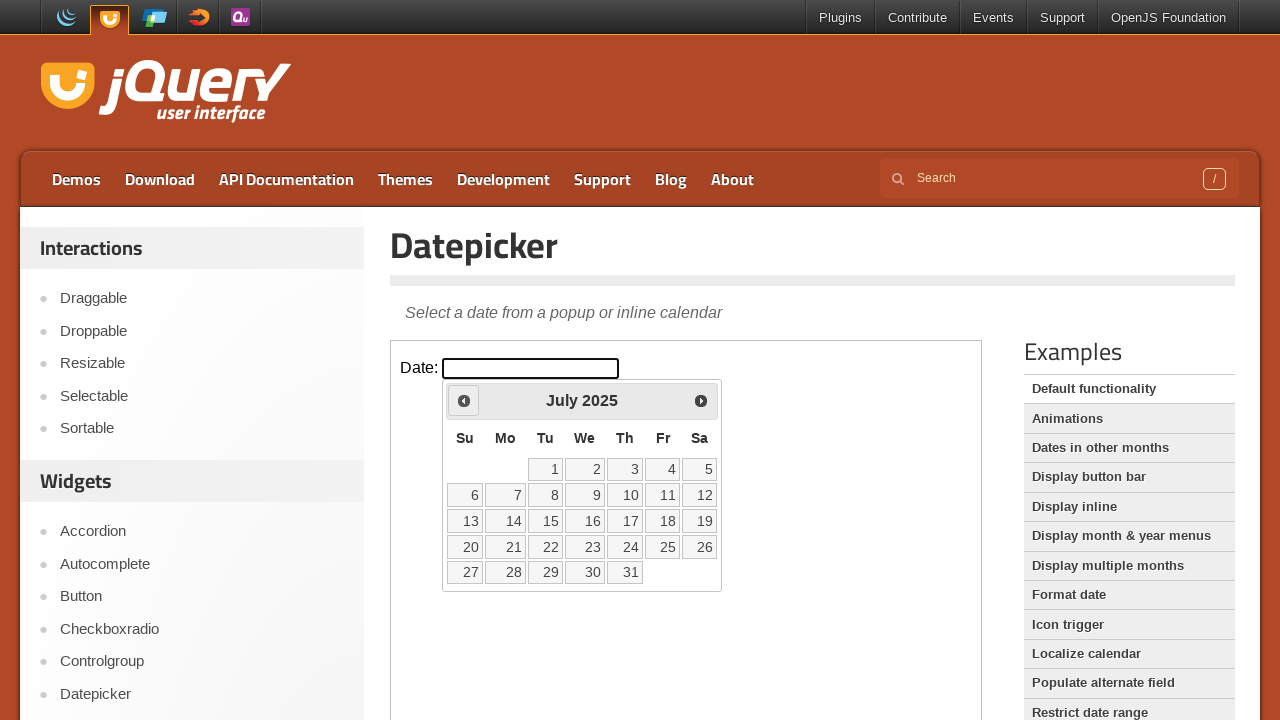

Clicked Previous button - currently viewing July 2025 at (464, 400) on xpath=//iframe[@class='demo-frame'] >> internal:control=enter-frame >> xpath=//a
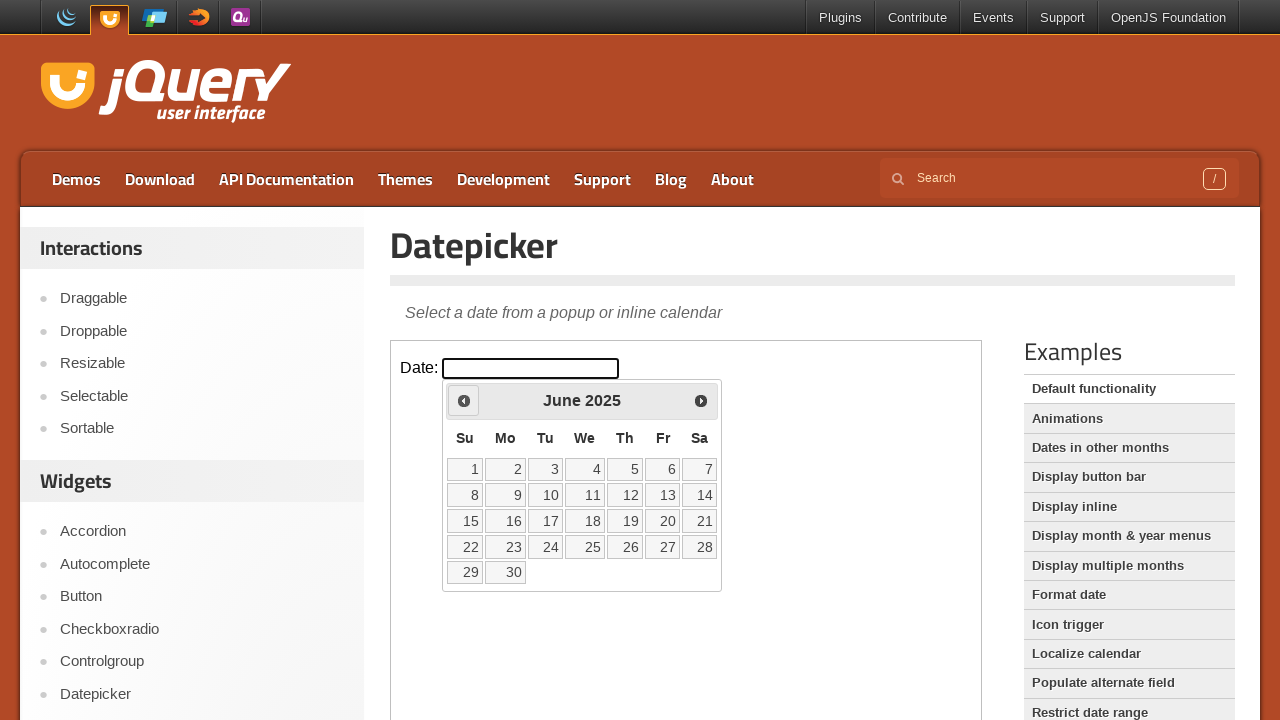

Clicked Previous button - currently viewing June 2025 at (464, 400) on xpath=//iframe[@class='demo-frame'] >> internal:control=enter-frame >> xpath=//a
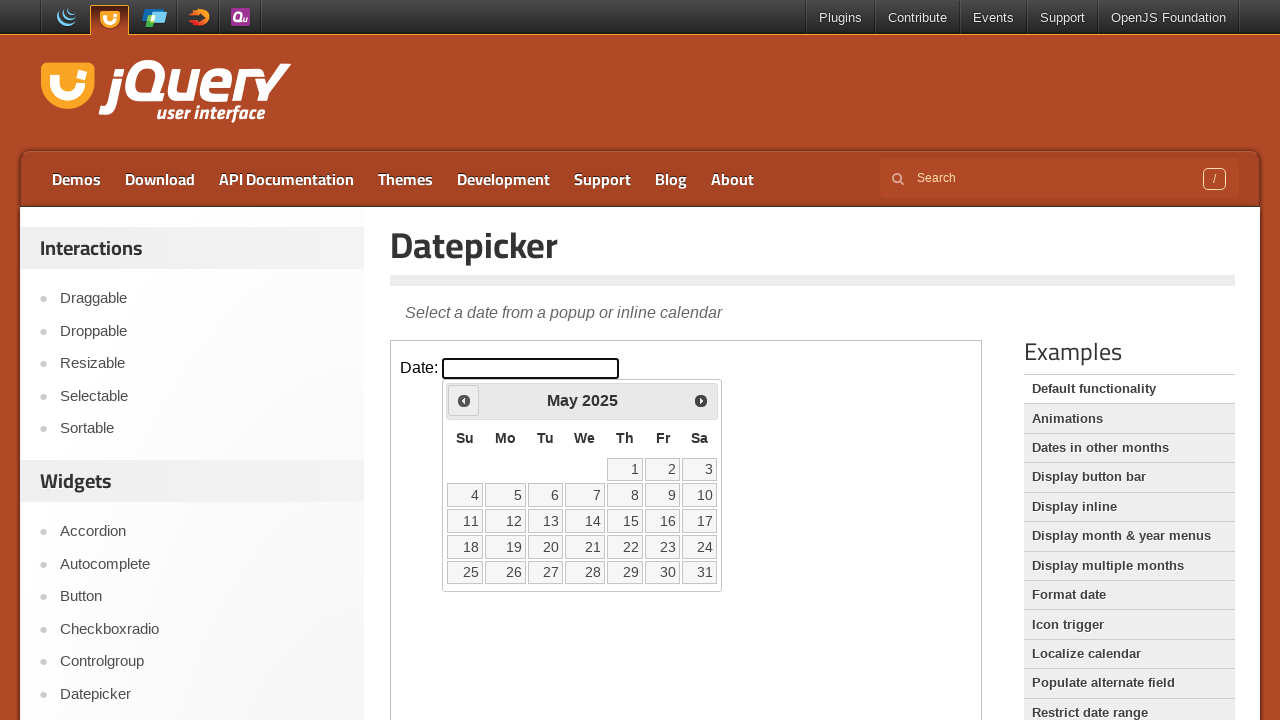

Clicked Previous button - currently viewing May 2025 at (464, 400) on xpath=//iframe[@class='demo-frame'] >> internal:control=enter-frame >> xpath=//a
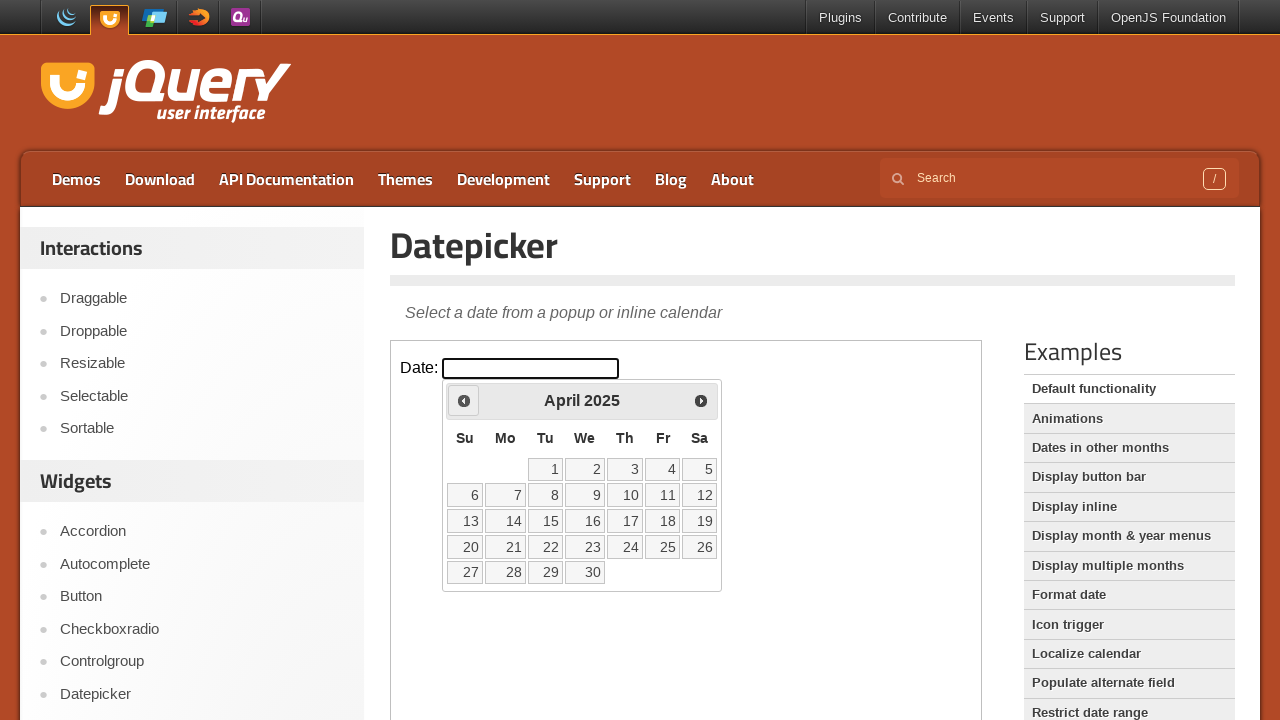

Navigated to April 2025 in the calendar
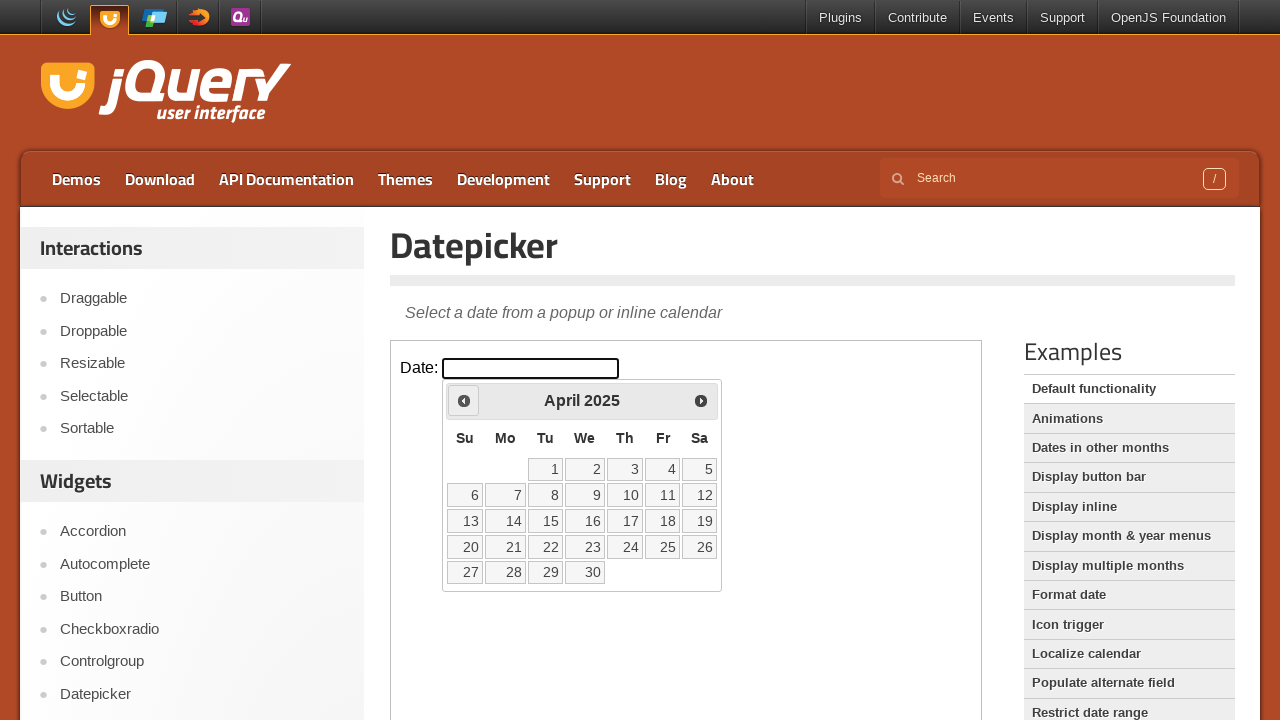

Clicked on day 15 to select April 15, 2025 at (545, 521) on xpath=//iframe[@class='demo-frame'] >> internal:control=enter-frame >> xpath=//t
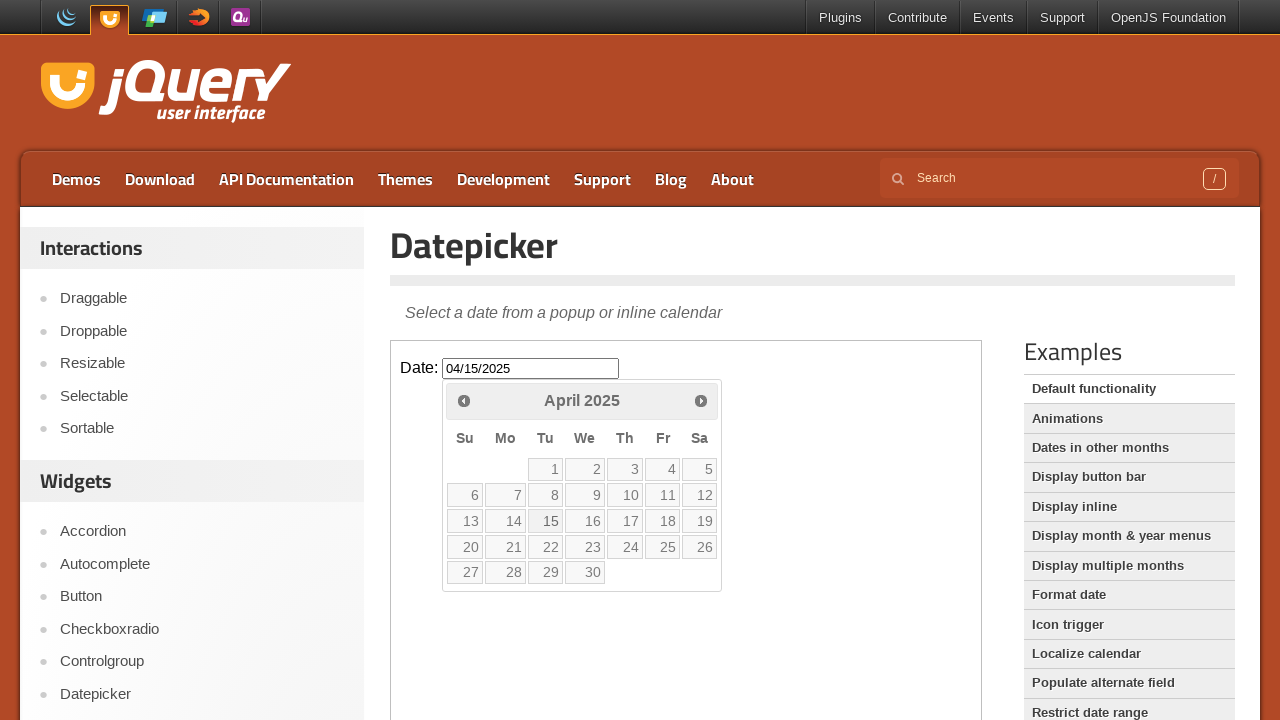

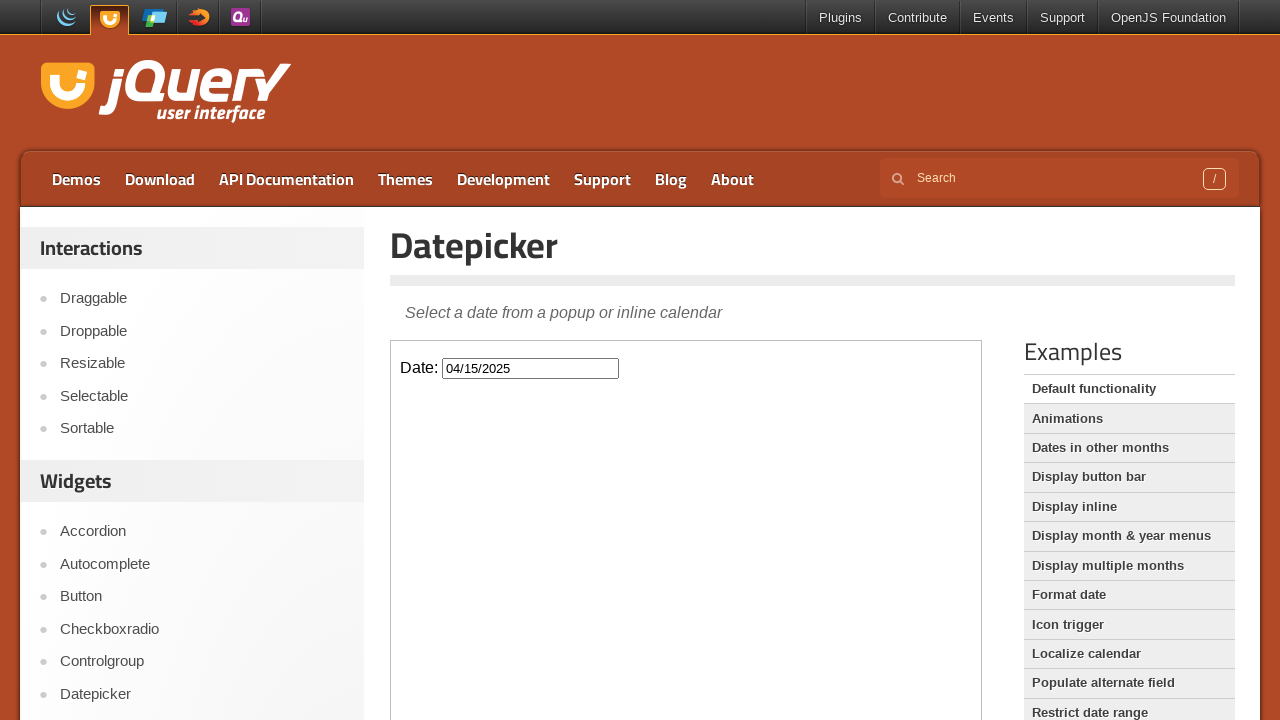